Tests right-click context menu functionality by right-clicking on an element, navigating through menu options with arrow keys, and selecting an option

Starting URL: http://swisnl.github.io/jQuery-contextMenu/demo.html

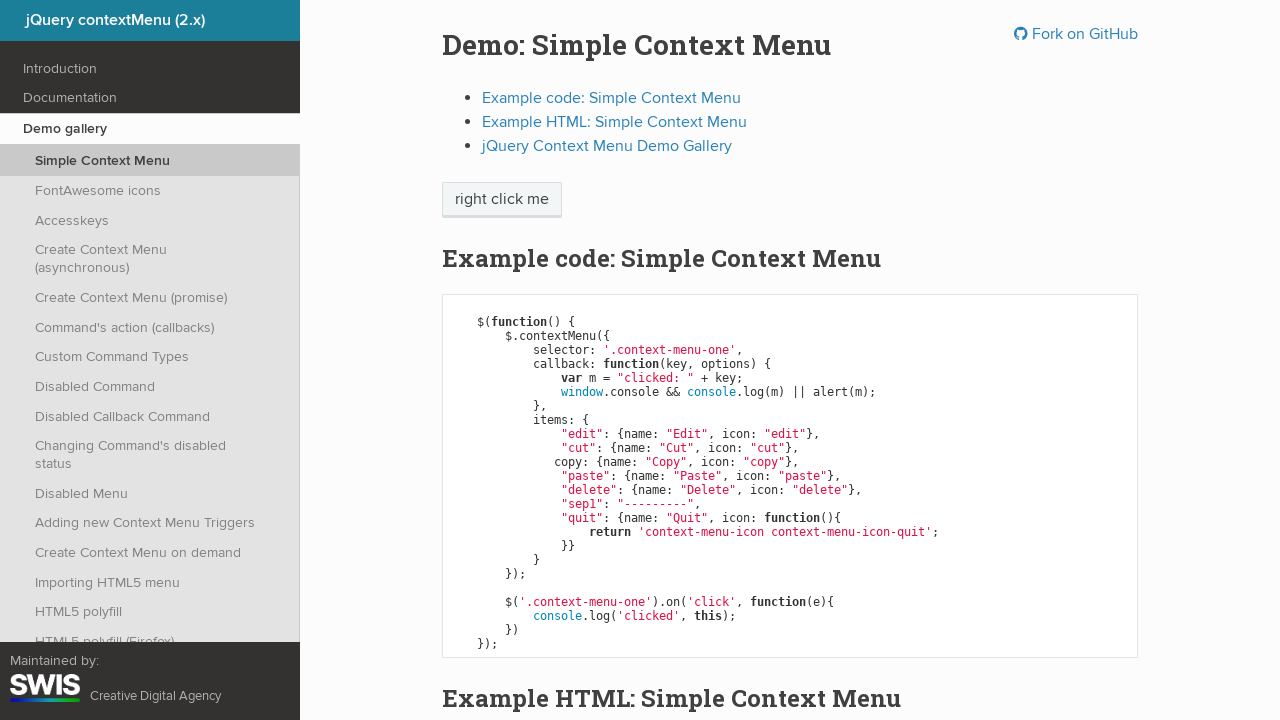

Located the 'right click me' element
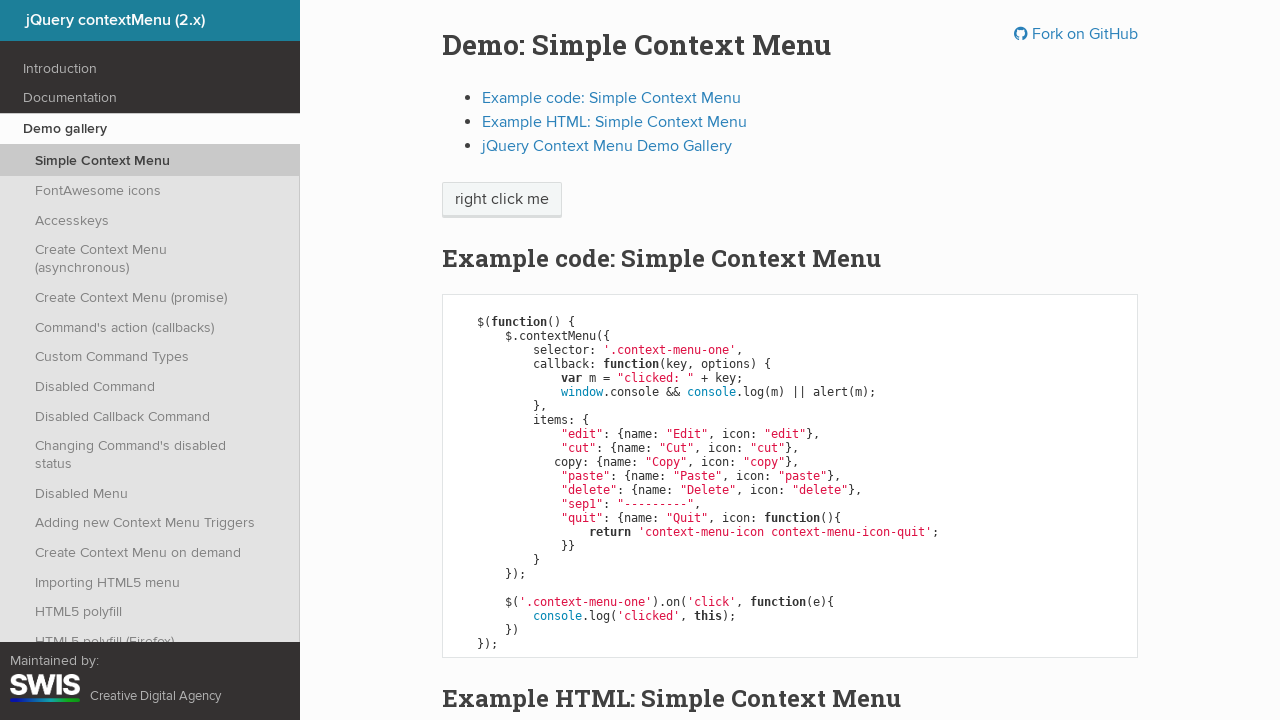

Right-clicked on the element to open context menu at (502, 200) on xpath=//span[text()='right click me']
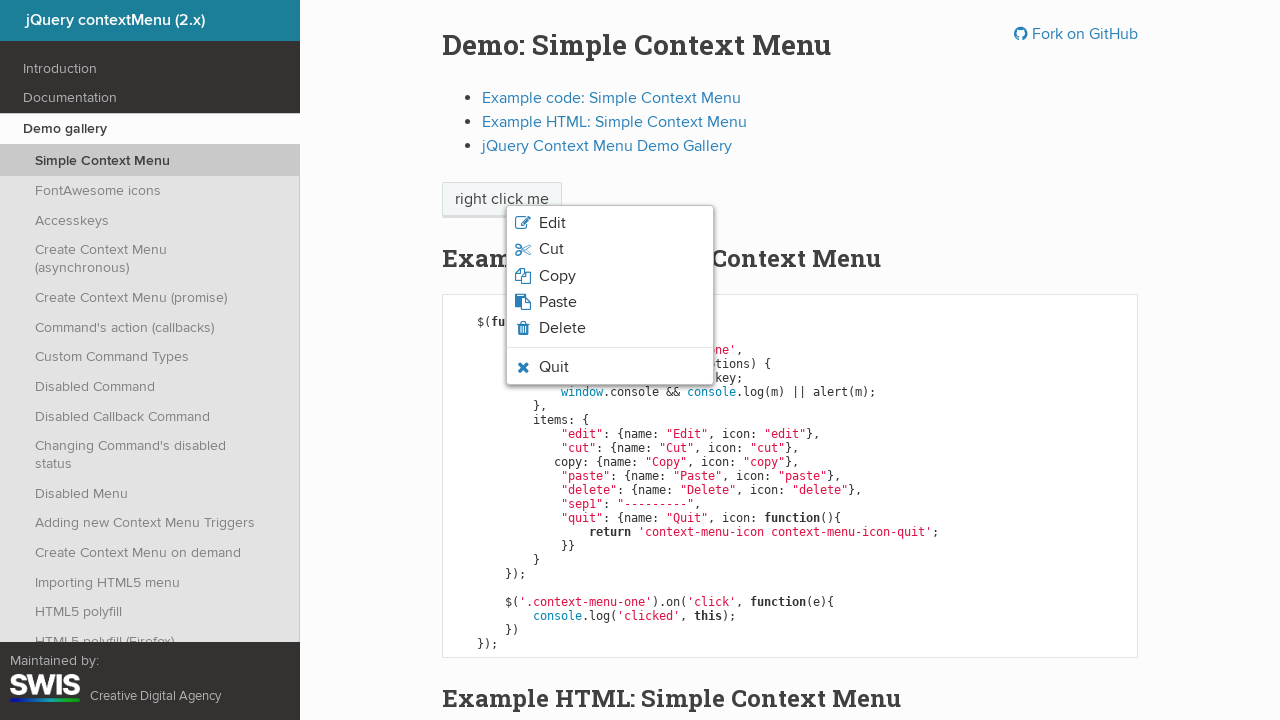

Pressed ArrowDown key in context menu
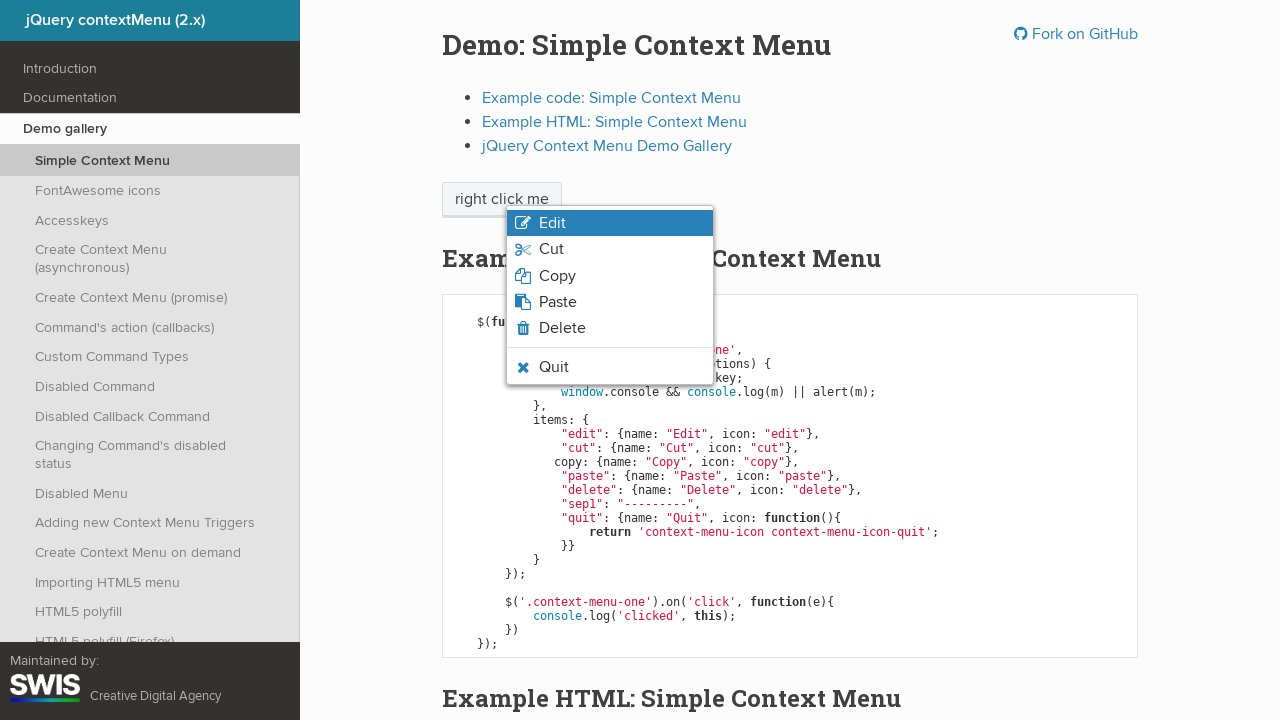

Pressed ArrowDown key again in context menu
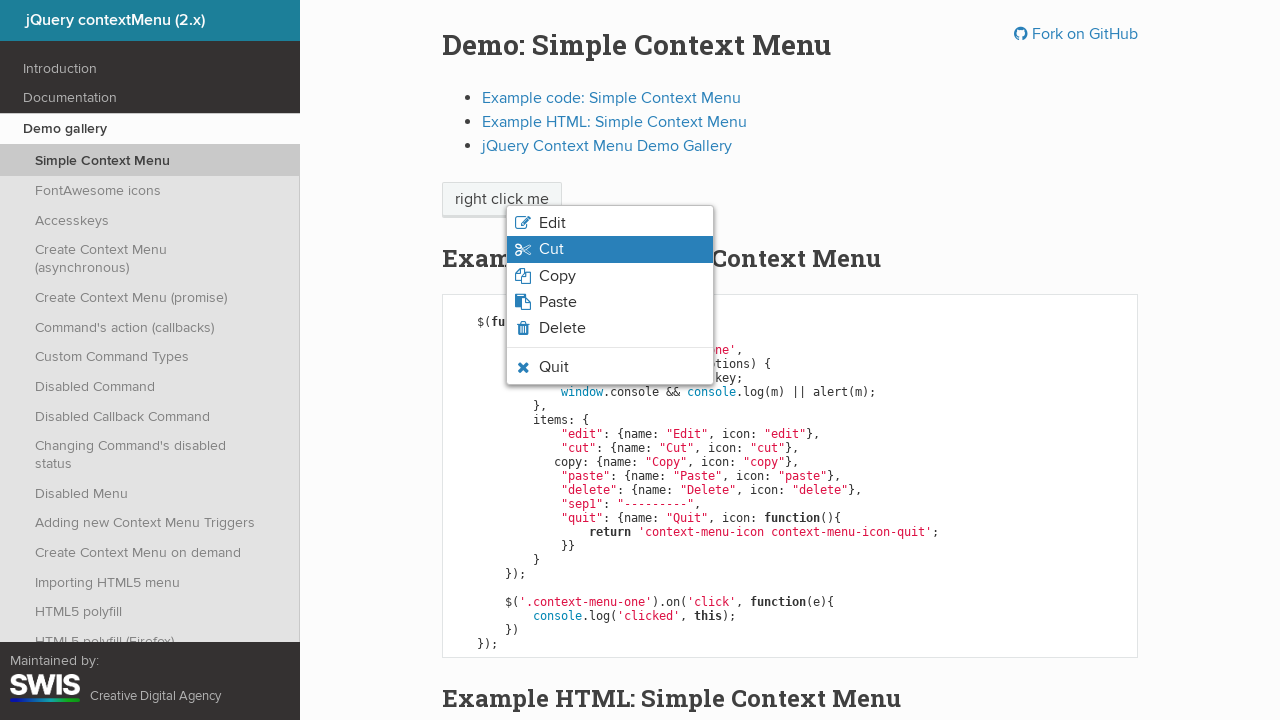

Pressed ArrowDown key a third time in context menu
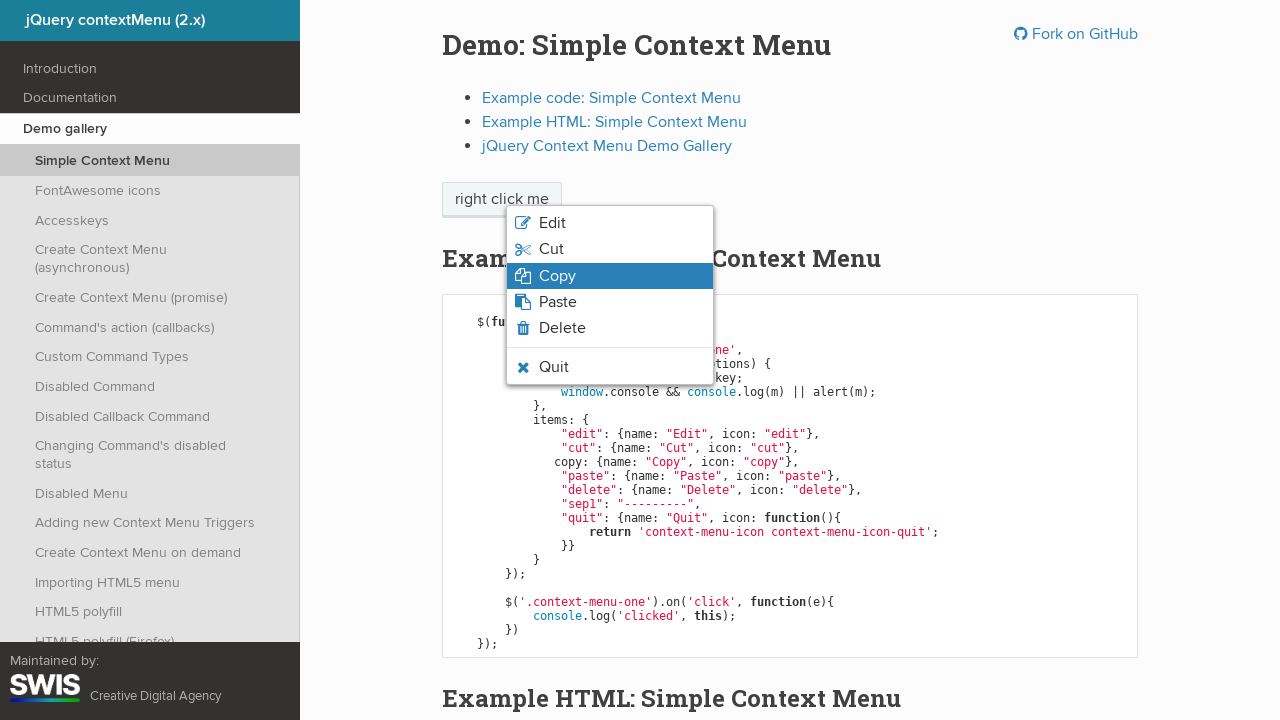

Pressed Enter to select the highlighted context menu option
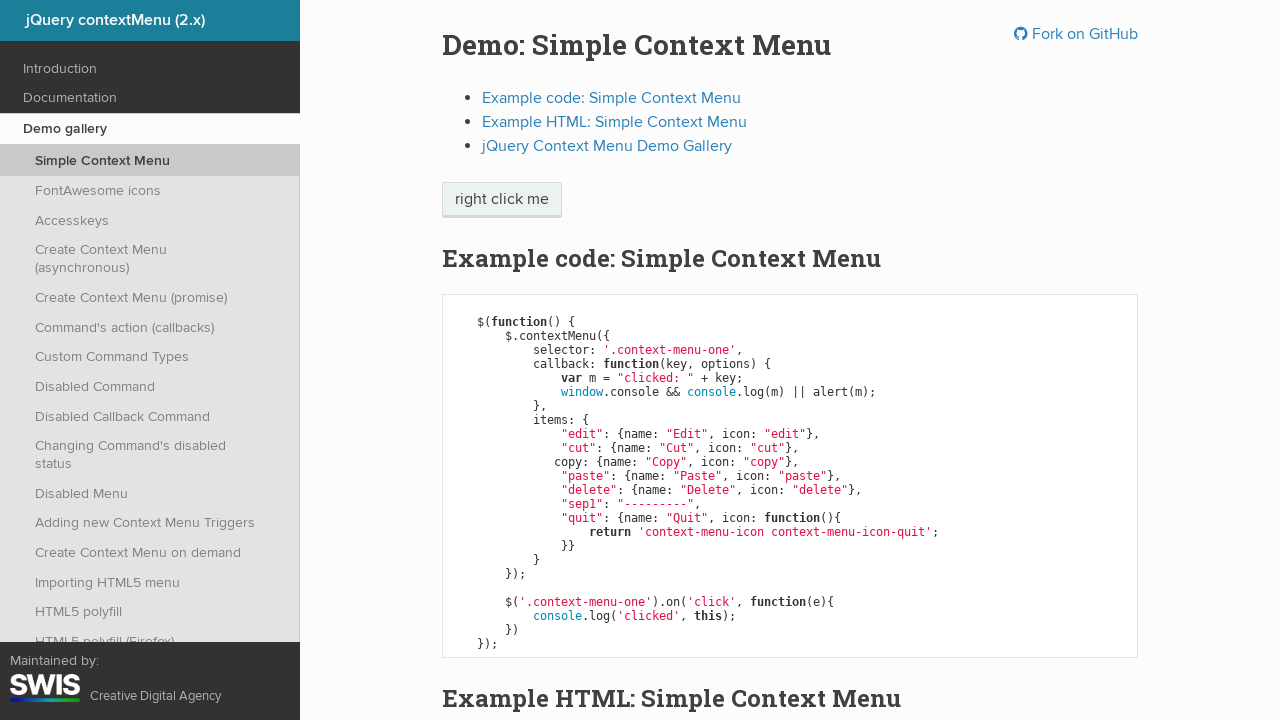

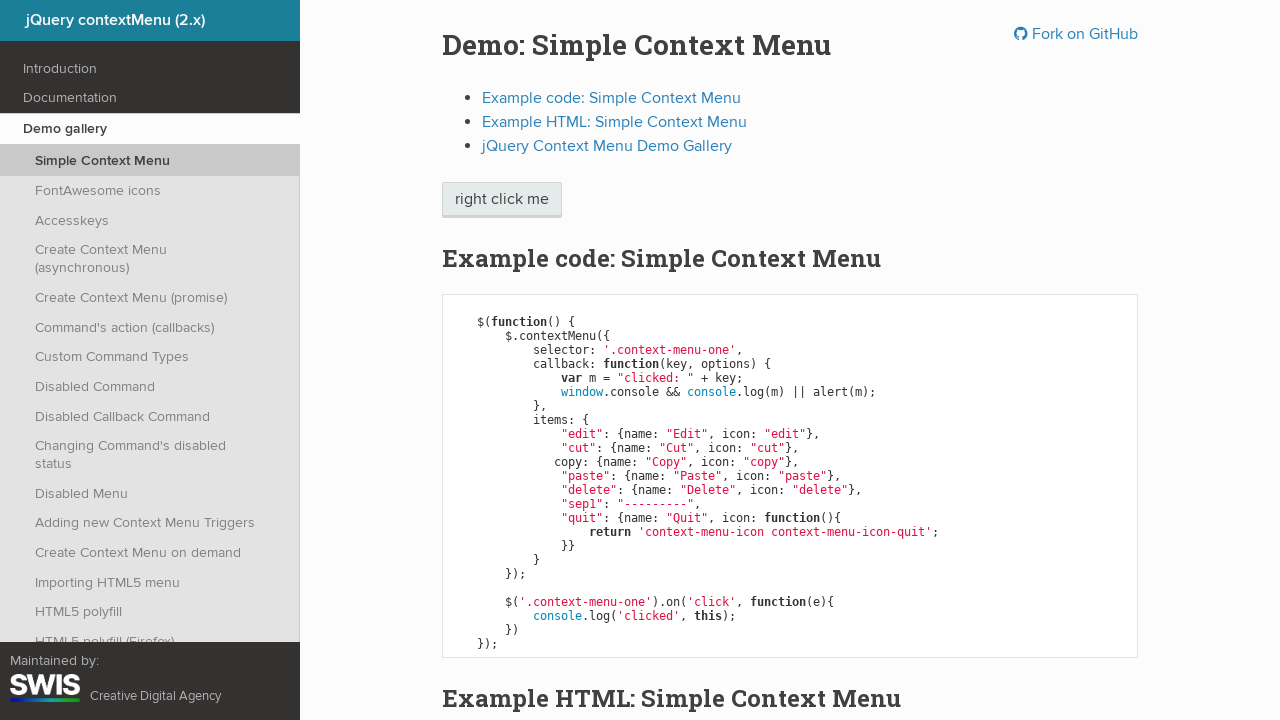